Visits the Amber Framework homepage and clicks on the getting started button, then verifies the Introduction text is displayed

Starting URL: http://www.amberframework.org

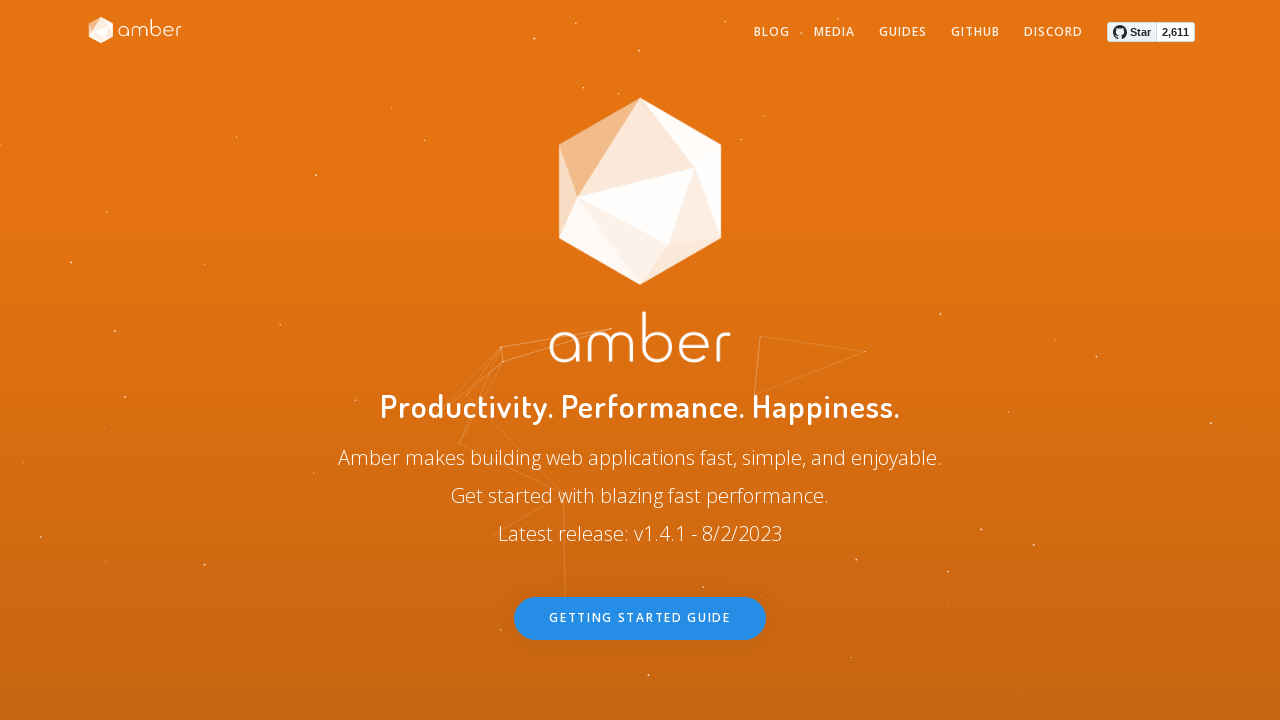

Navigated to Amber Framework homepage
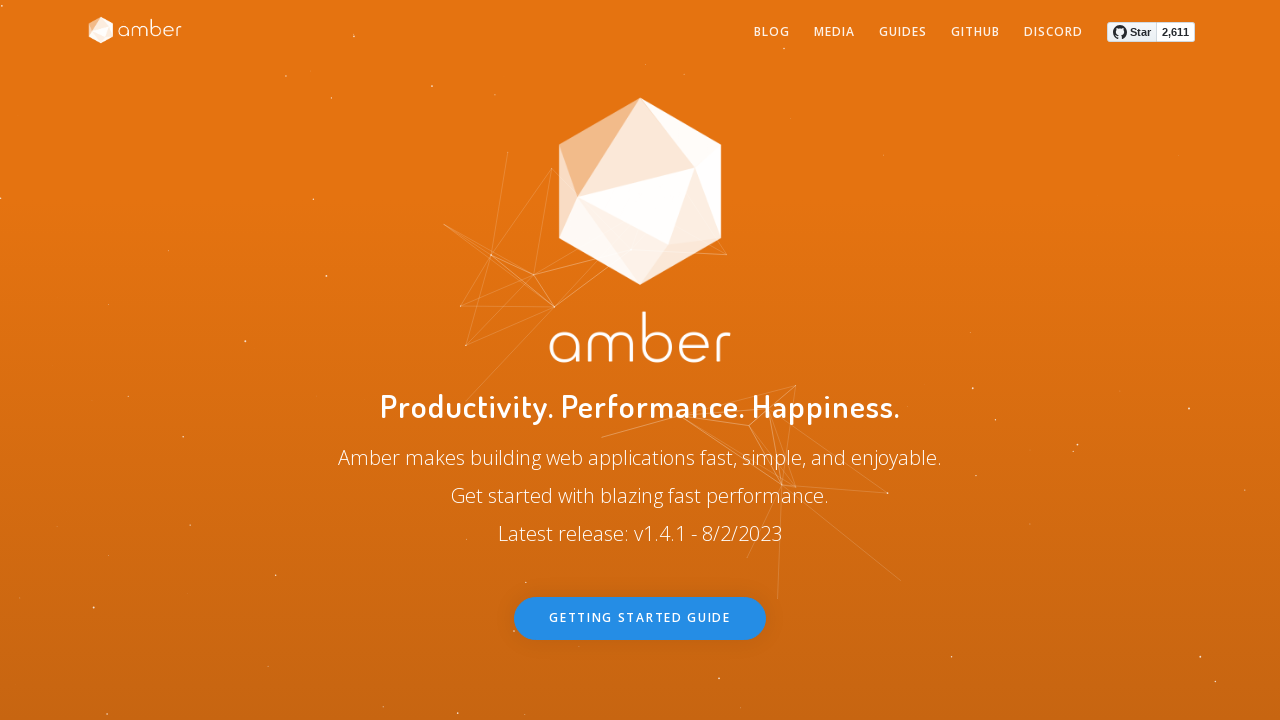

Clicked Getting Started button in header at (640, 619) on header a.btn.btn-primary
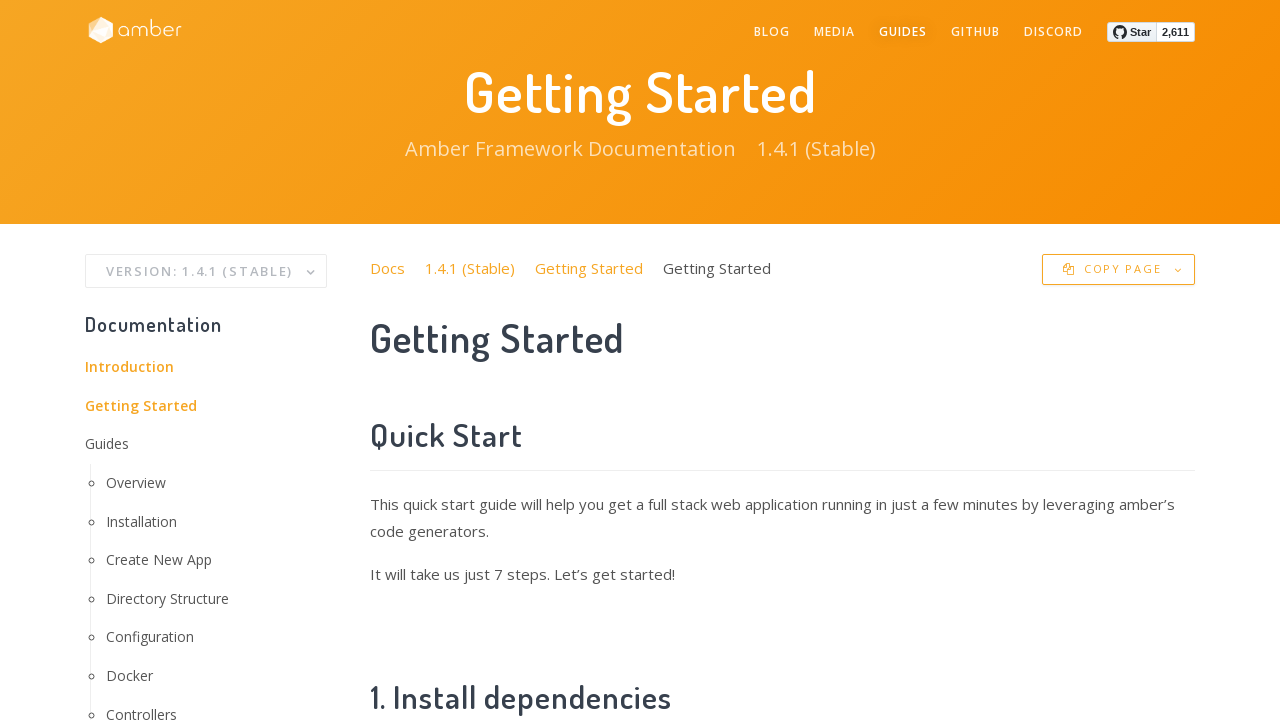

Page content loaded
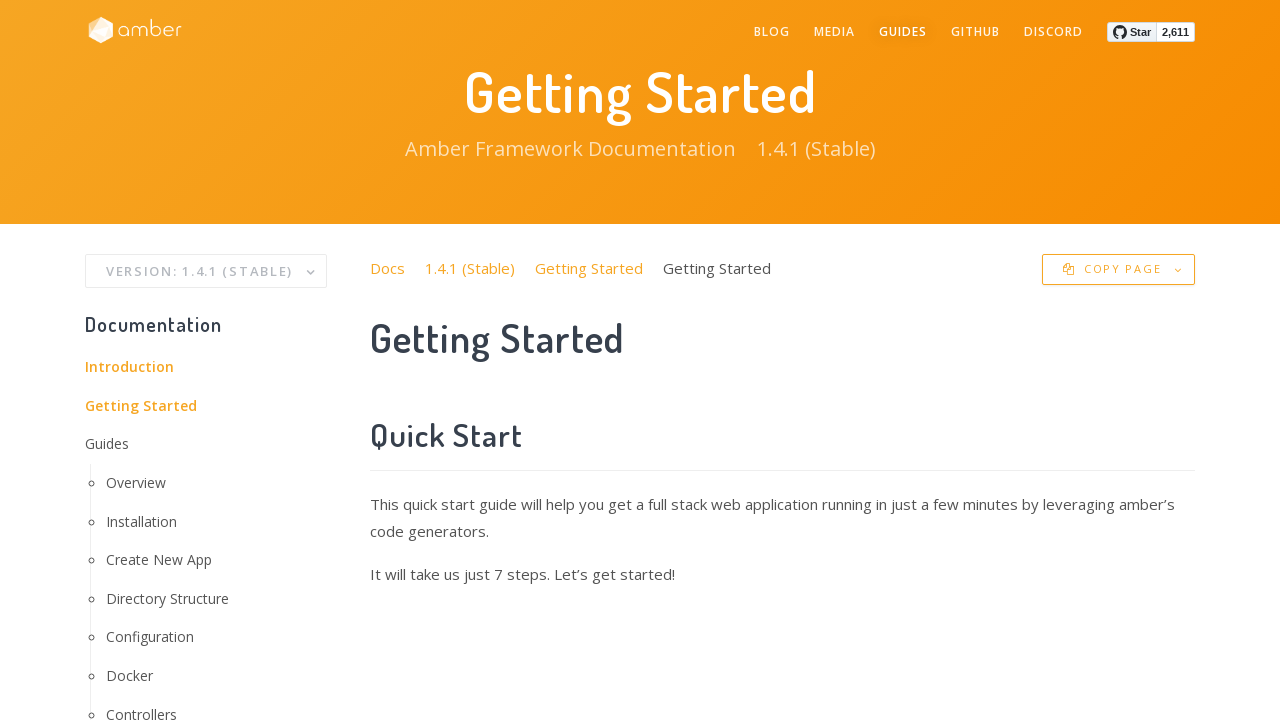

Verified Introduction text is displayed on the page
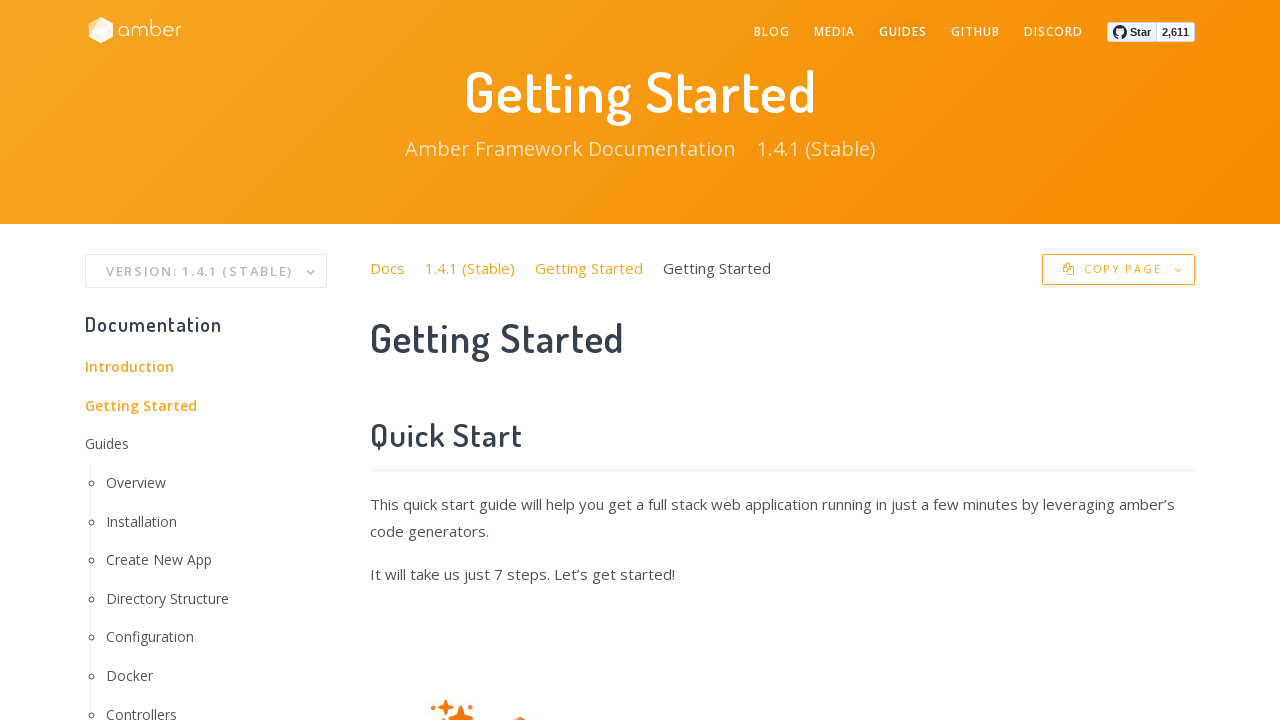

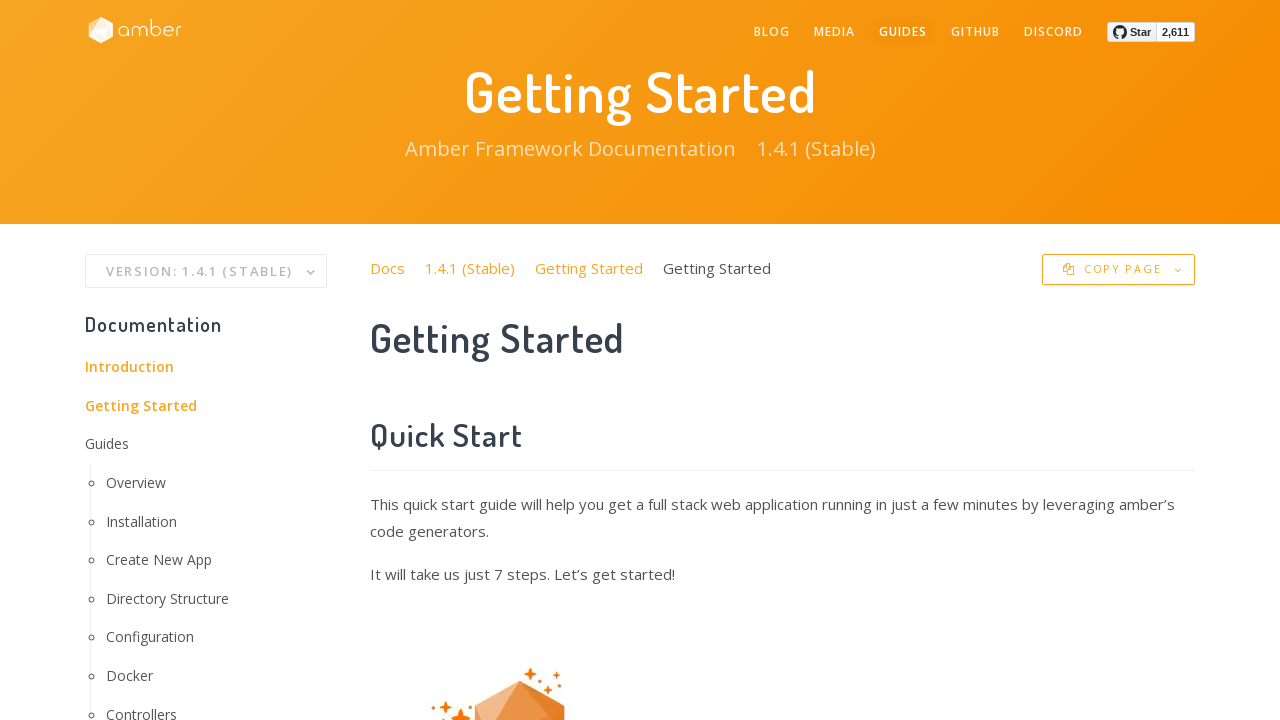